Fills the current address field in a practice form

Starting URL: https://demoqa.com/automation-practice-form

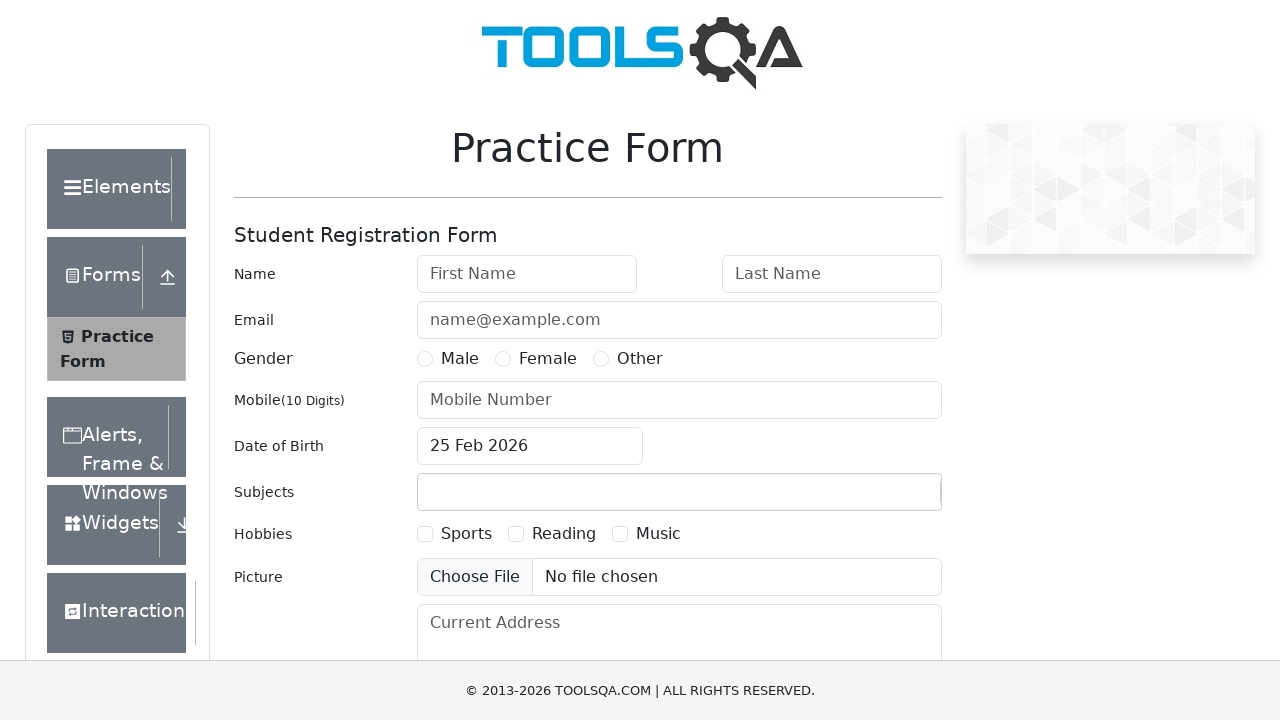

Cleared the current address field on #currentAddress
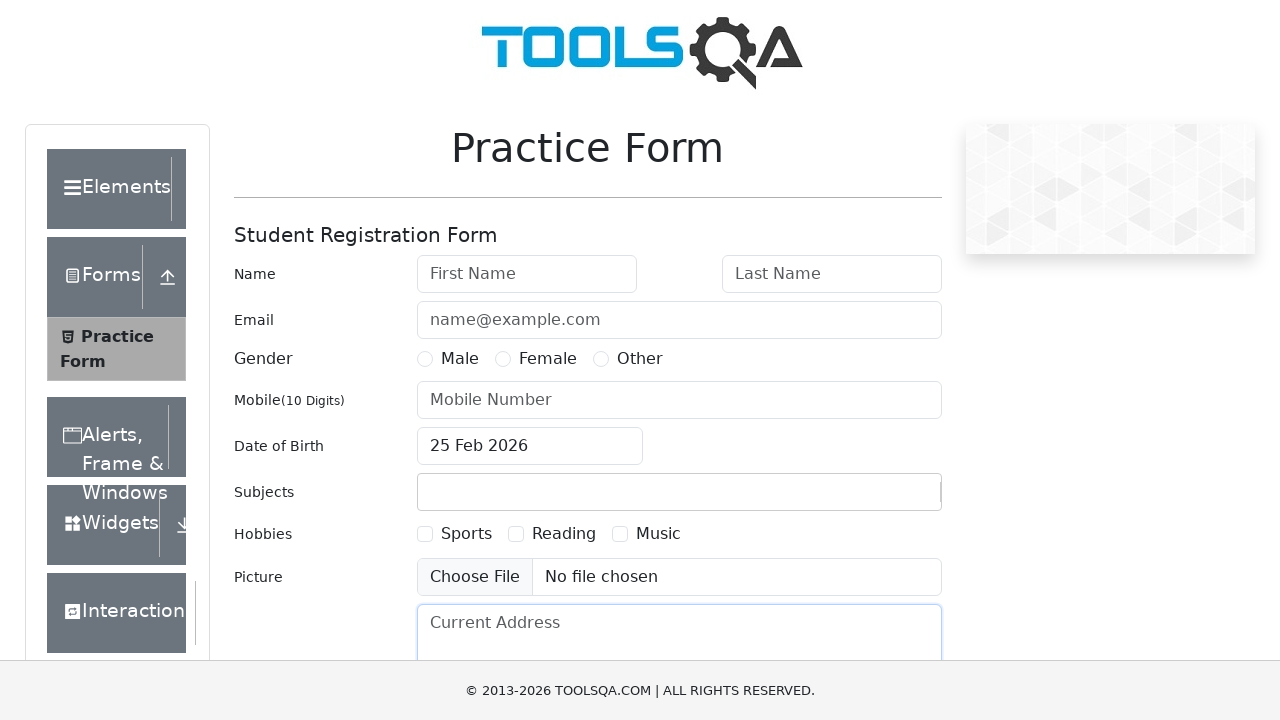

Filled current address field with 'Lorem Ipsum' on #currentAddress
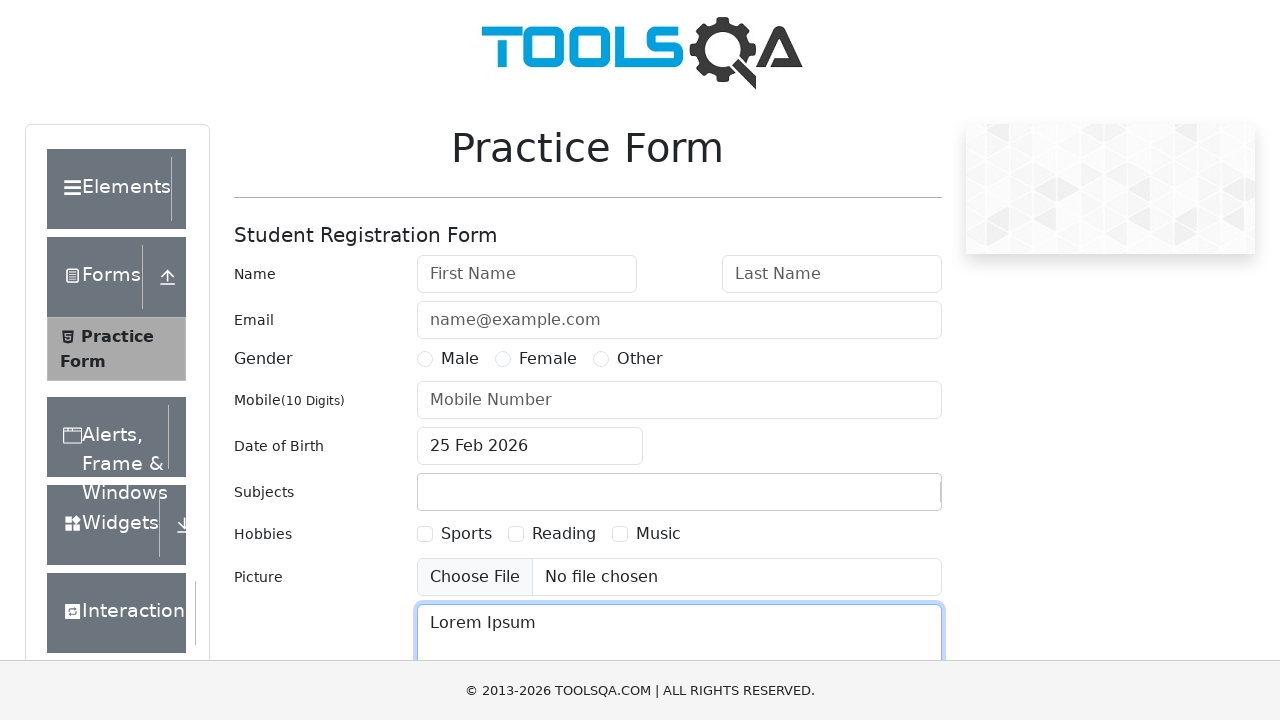

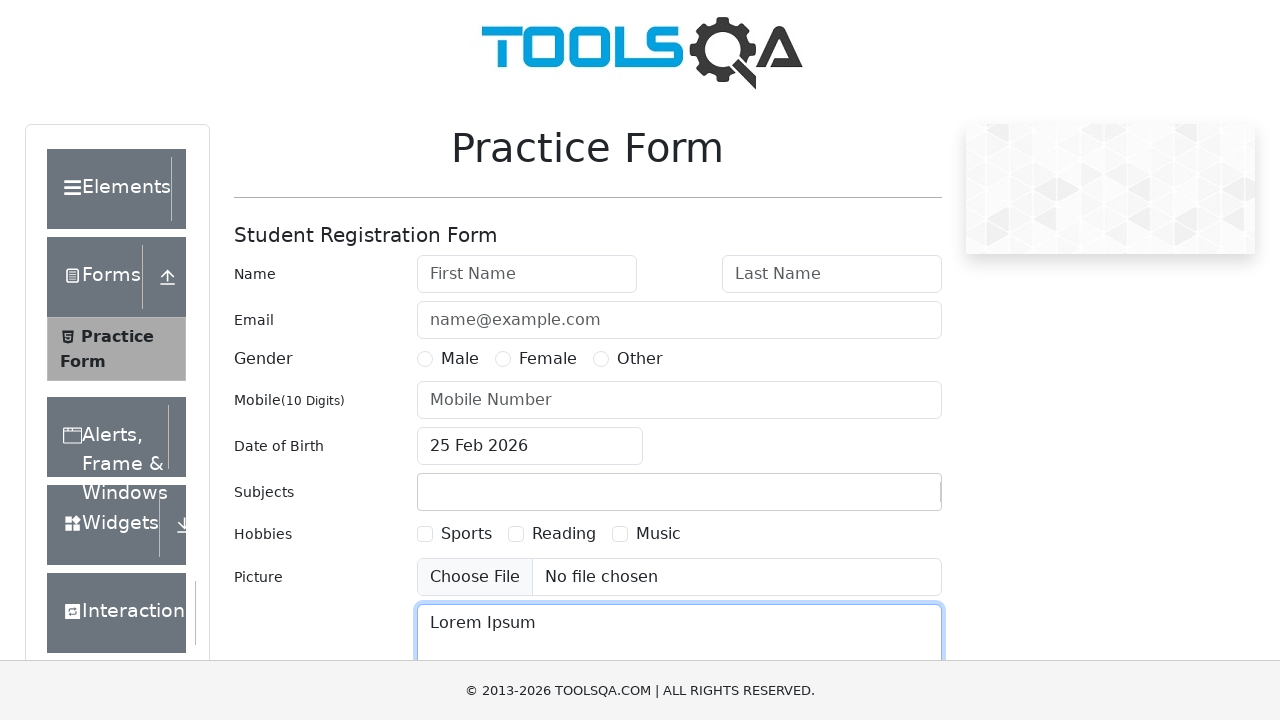